Tests window handling functionality by clicking a button that opens a new window, switching between windows, and clicking a link in the new window

Starting URL: https://demo.automationtesting.in/Windows.html

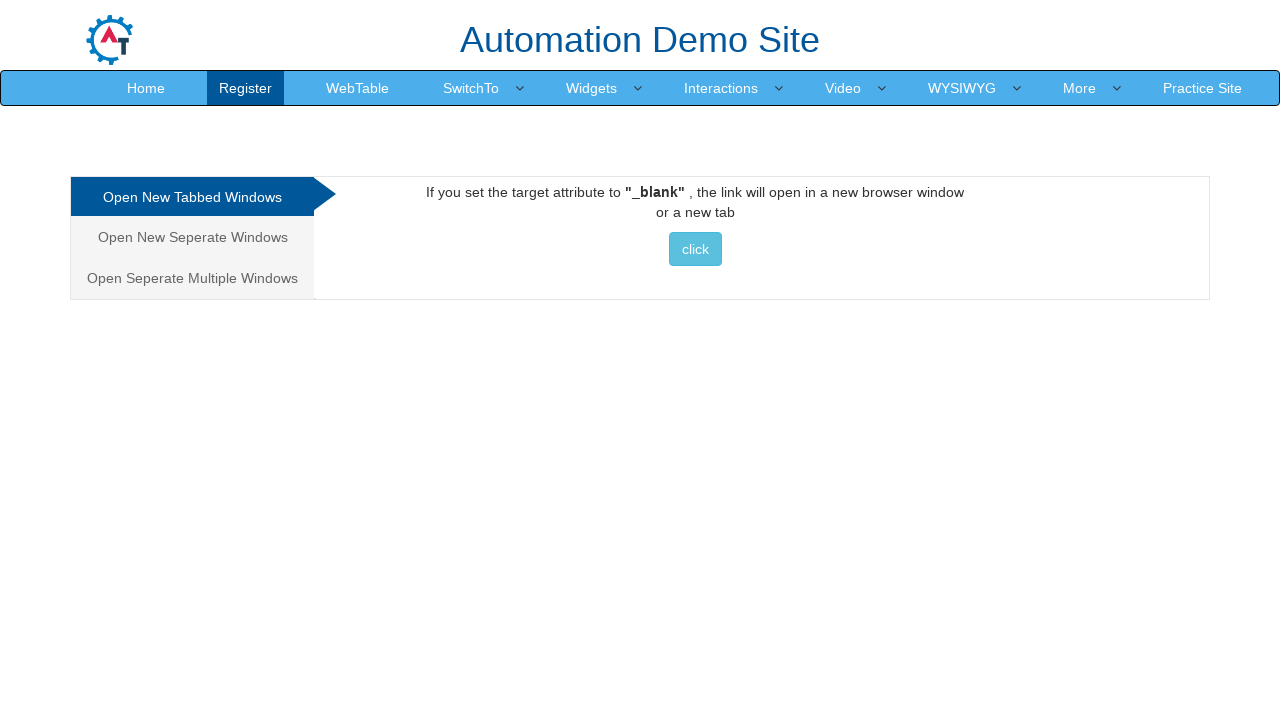

Clicked button to open new window at (695, 249) on xpath=//button[contains(text(),'click')]
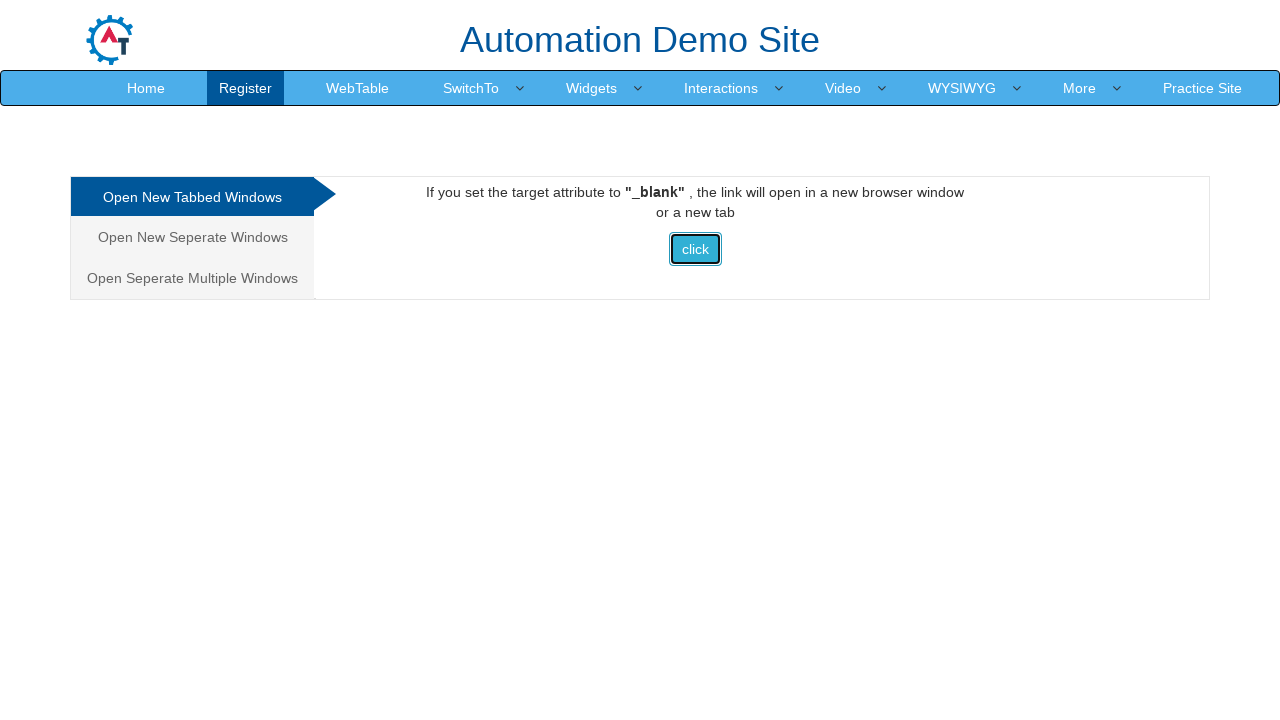

New window opened and captured
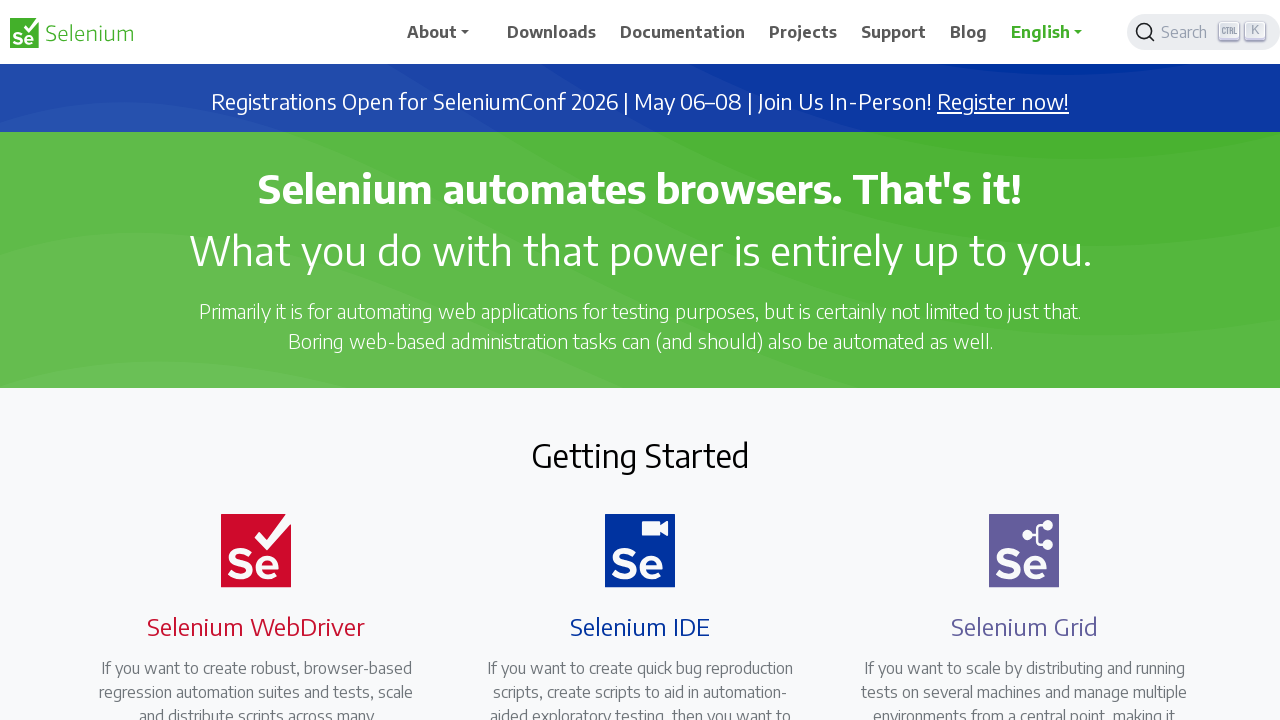

Clicked link in new window at (244, 360) on xpath=/html/body/div/main/section[2]/div/div/div[1]/div/div[2]/div/a
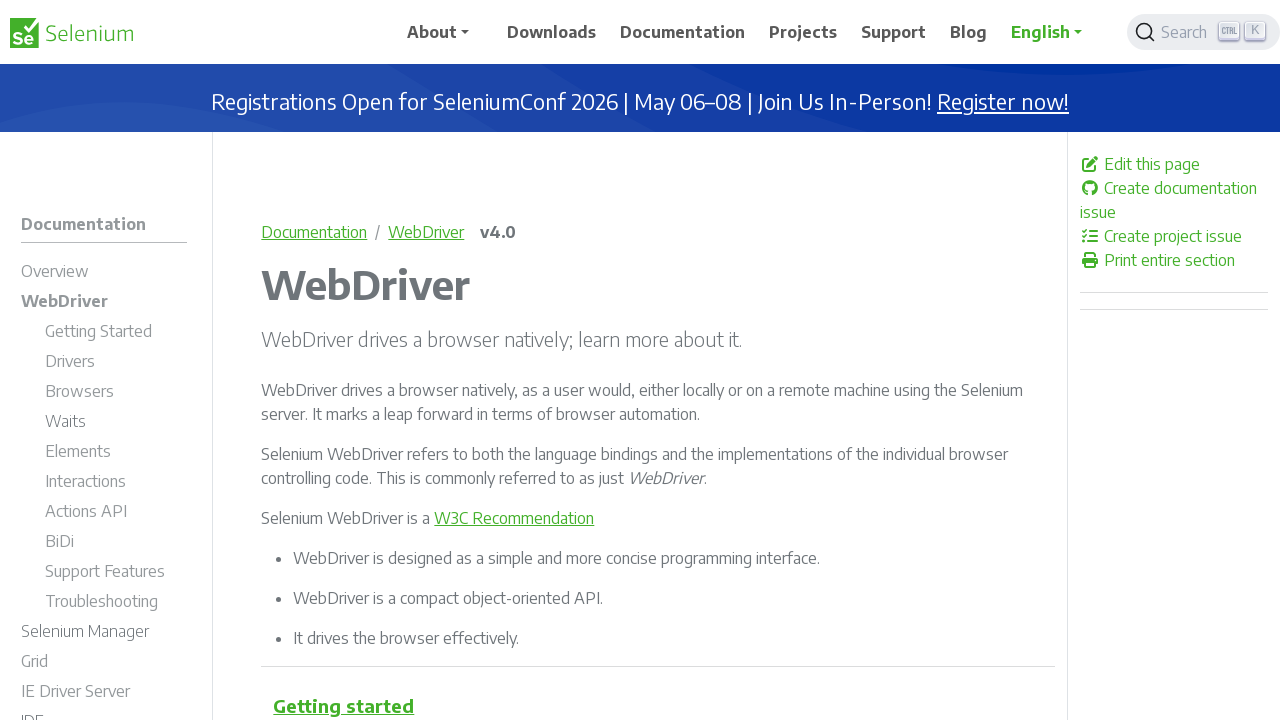

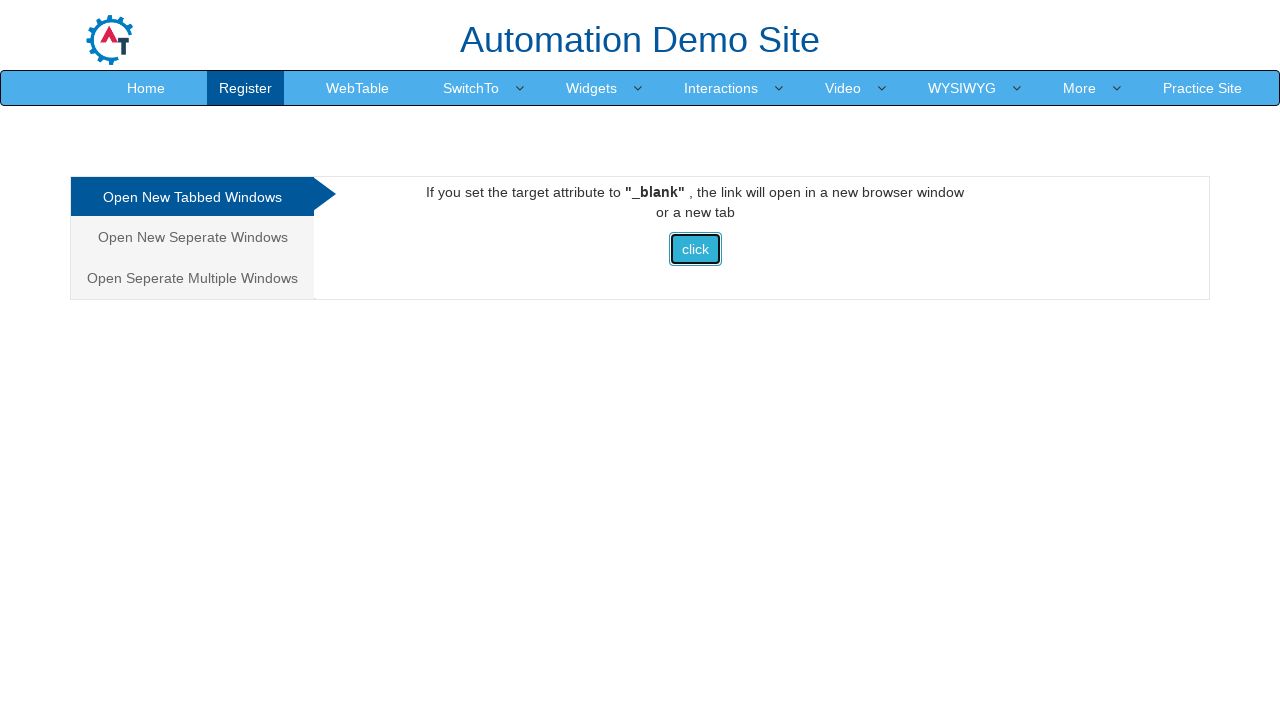